Tests displaying jQuery Growl notifications on a page by injecting jQuery, jQuery Growl library, and styles via JavaScript execution, then triggering various notification types (default, error, notice, warning).

Starting URL: http://the-internet.herokuapp.com

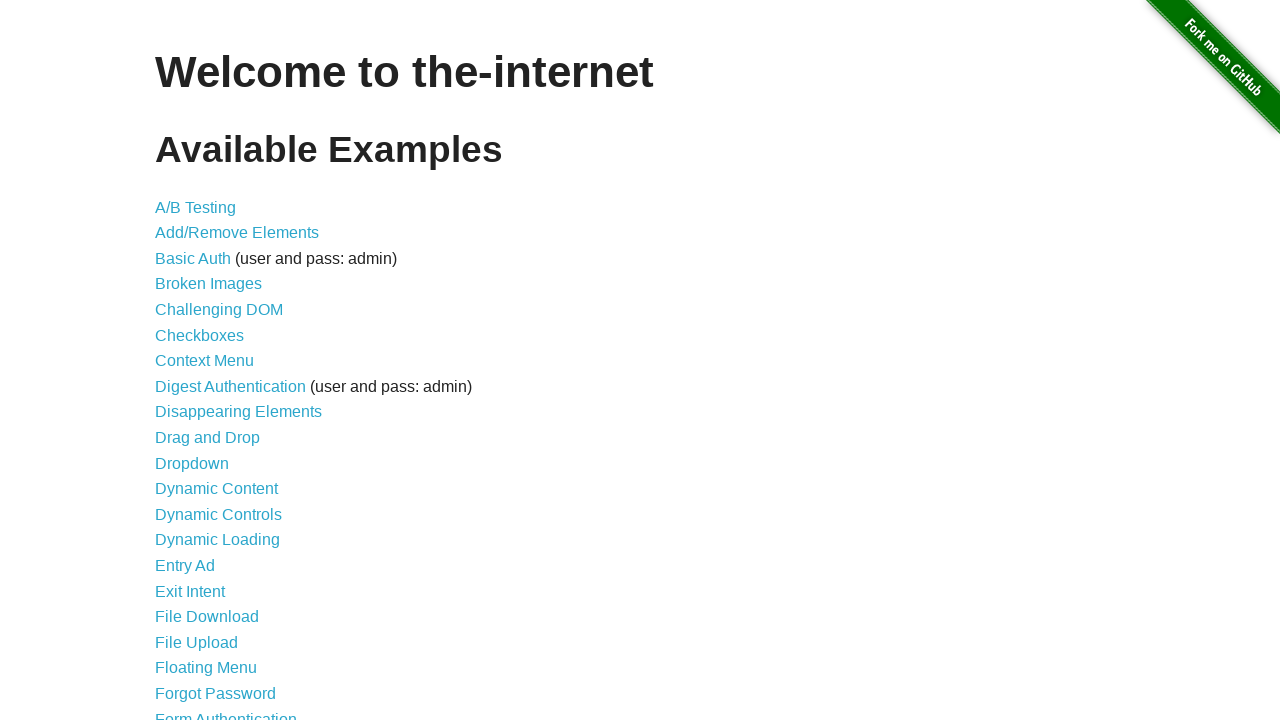

Navigated to the-internet.herokuapp.com
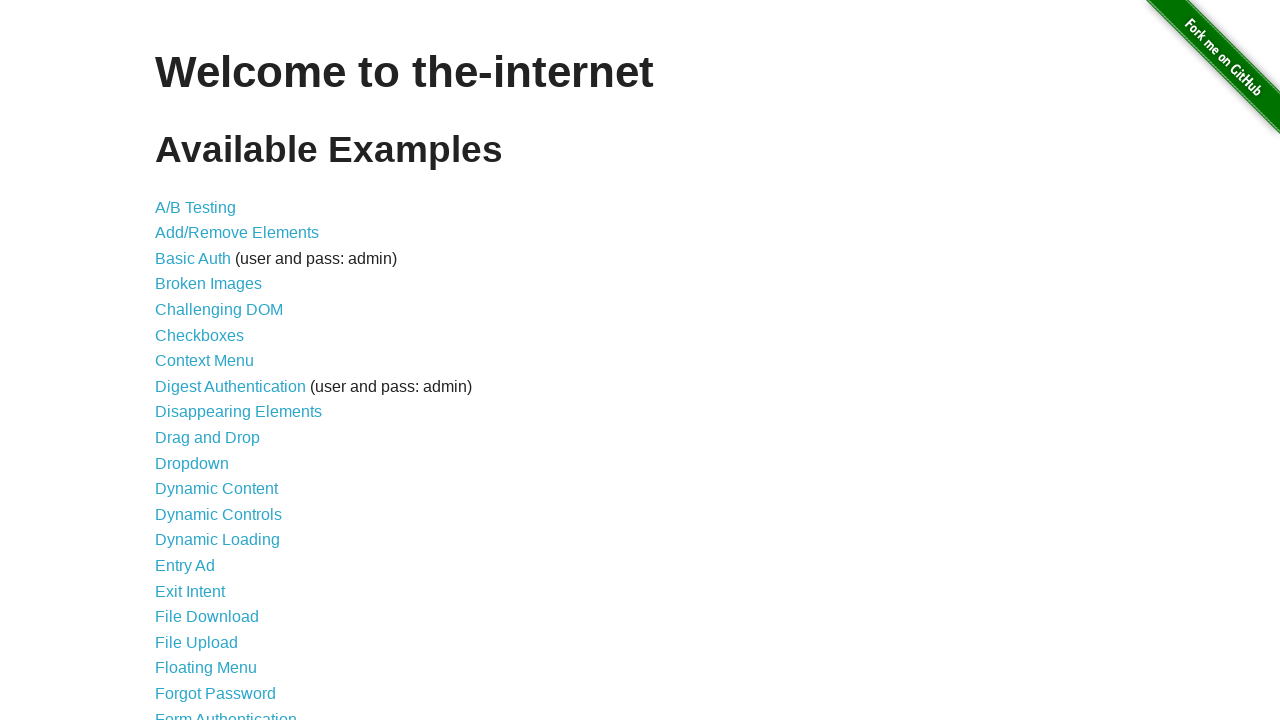

Injected jQuery library into page
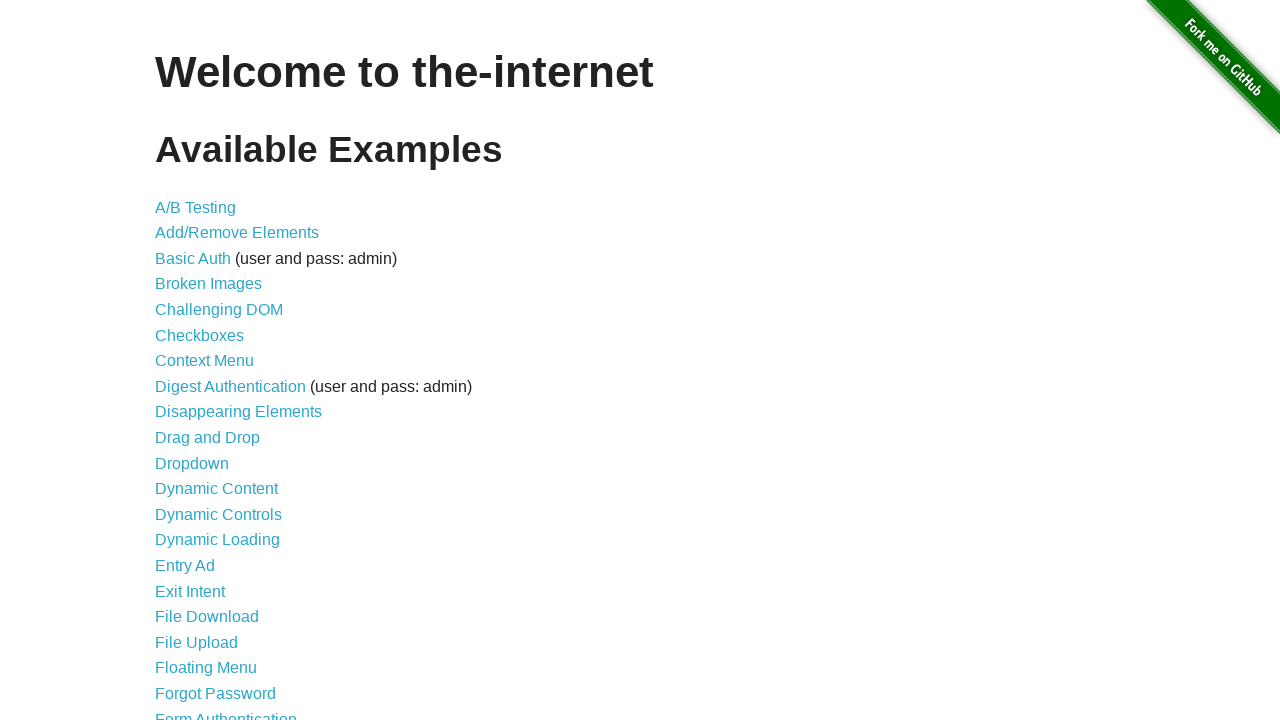

Loaded jQuery Growl library
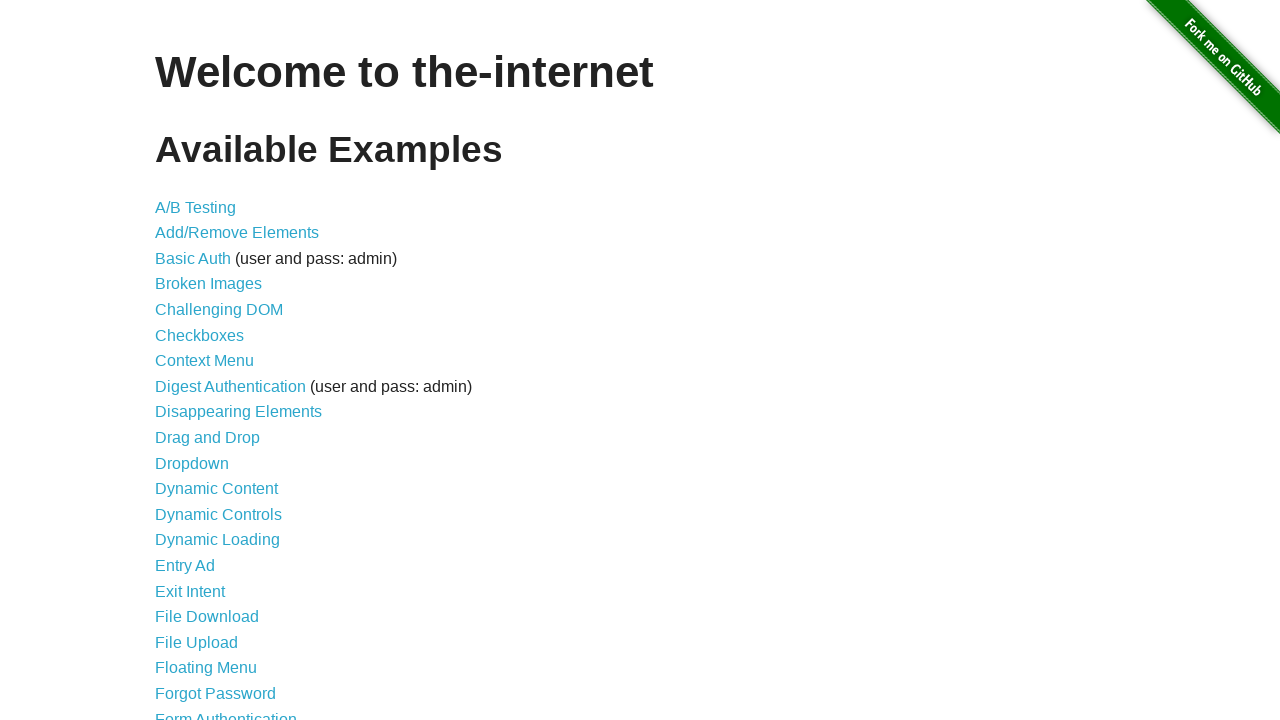

Added jQuery Growl CSS styles to page
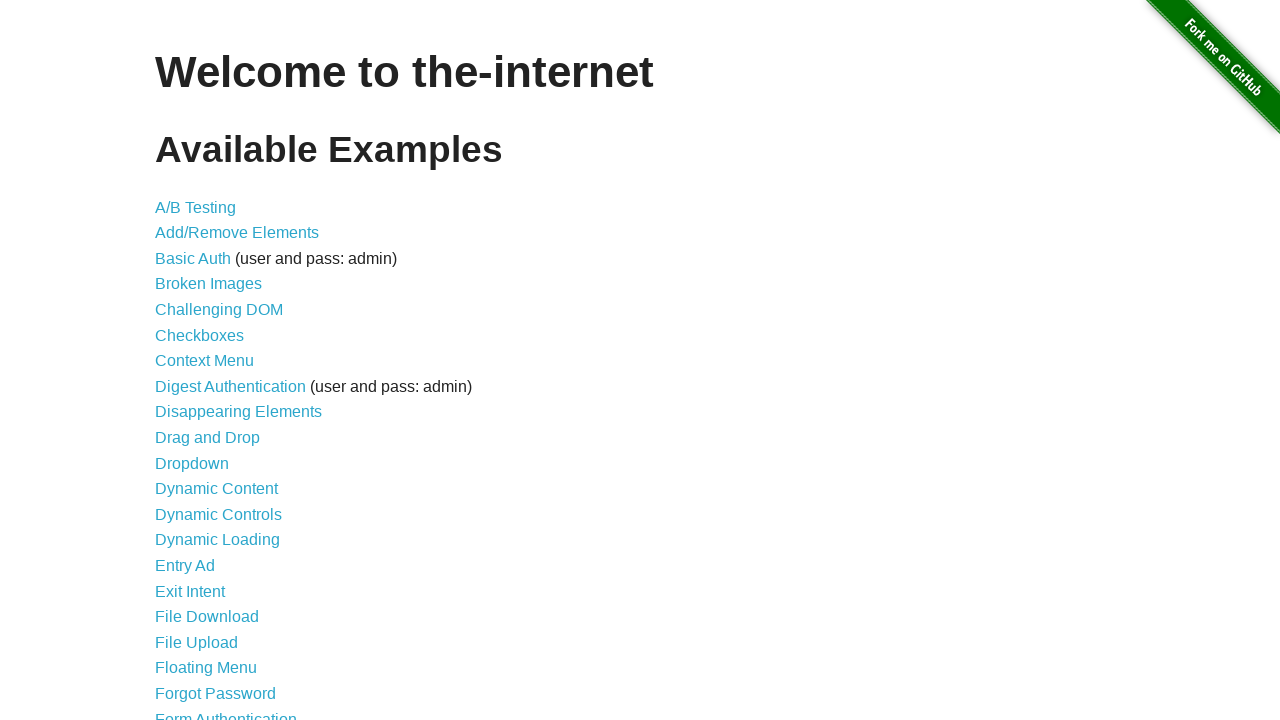

Waited for jQuery Growl scripts to load
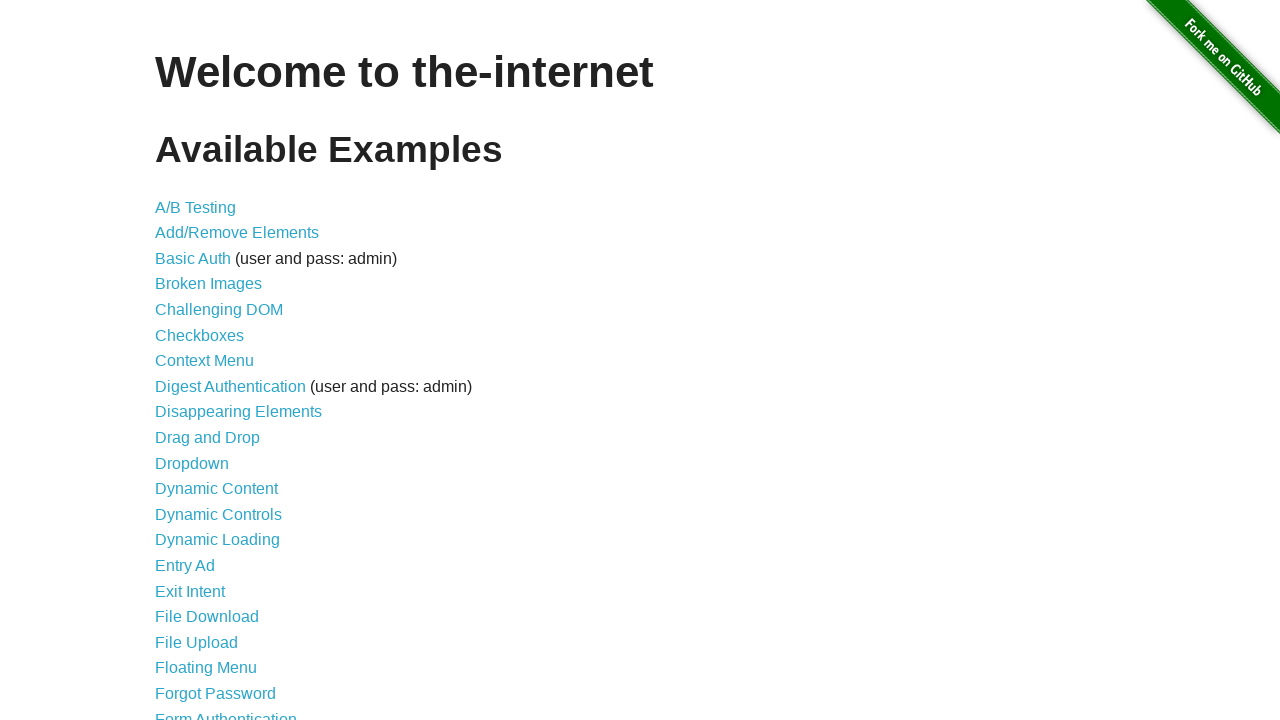

Displayed default Growl notification with title 'GET'
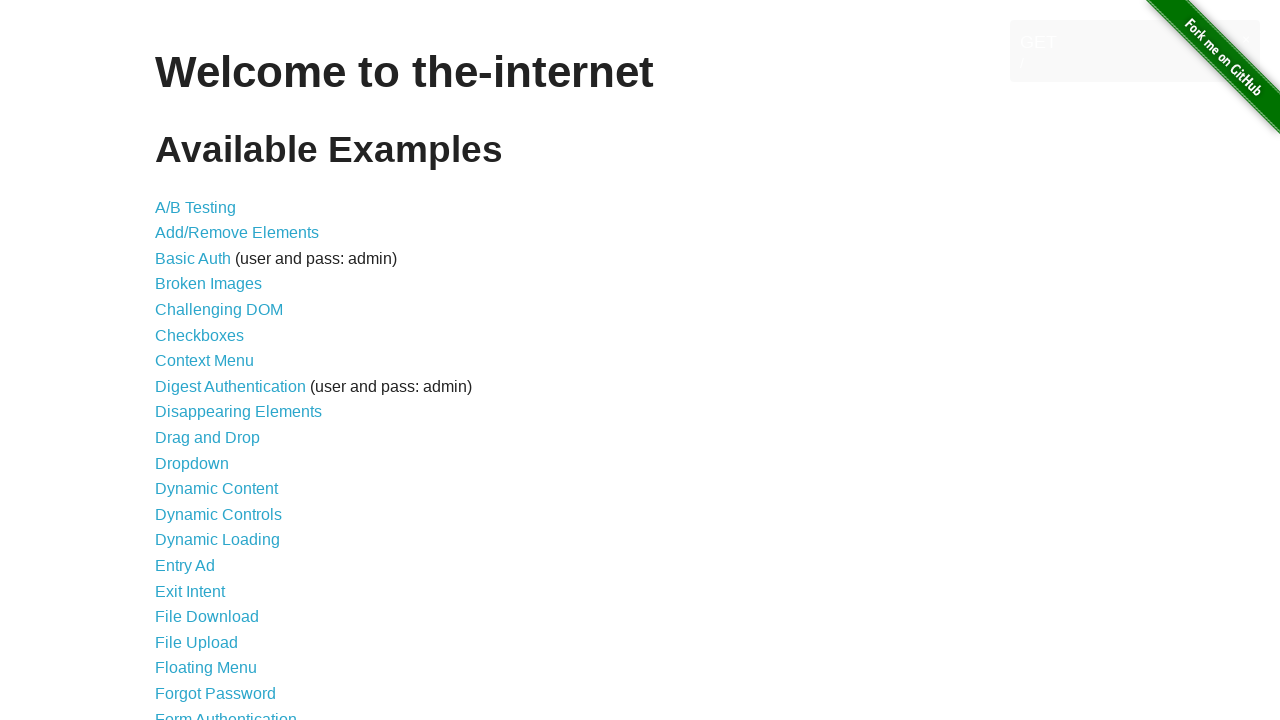

Displayed error Growl notification
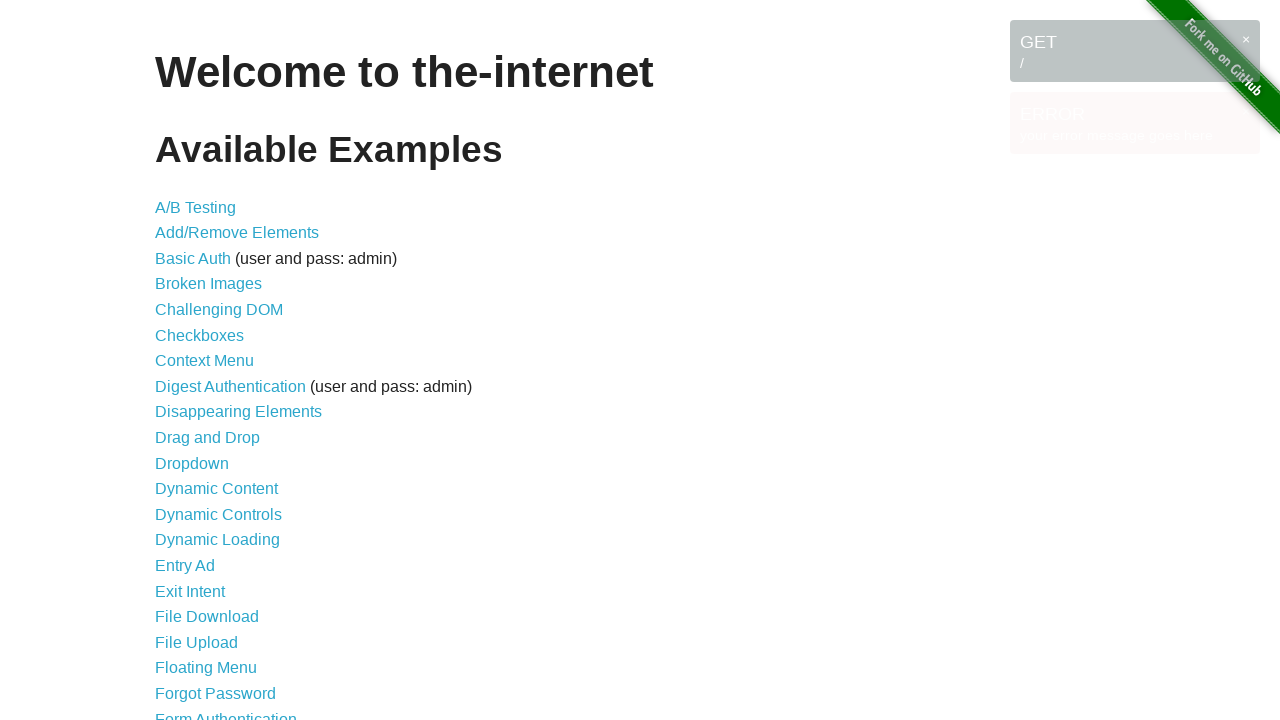

Displayed notice Growl notification
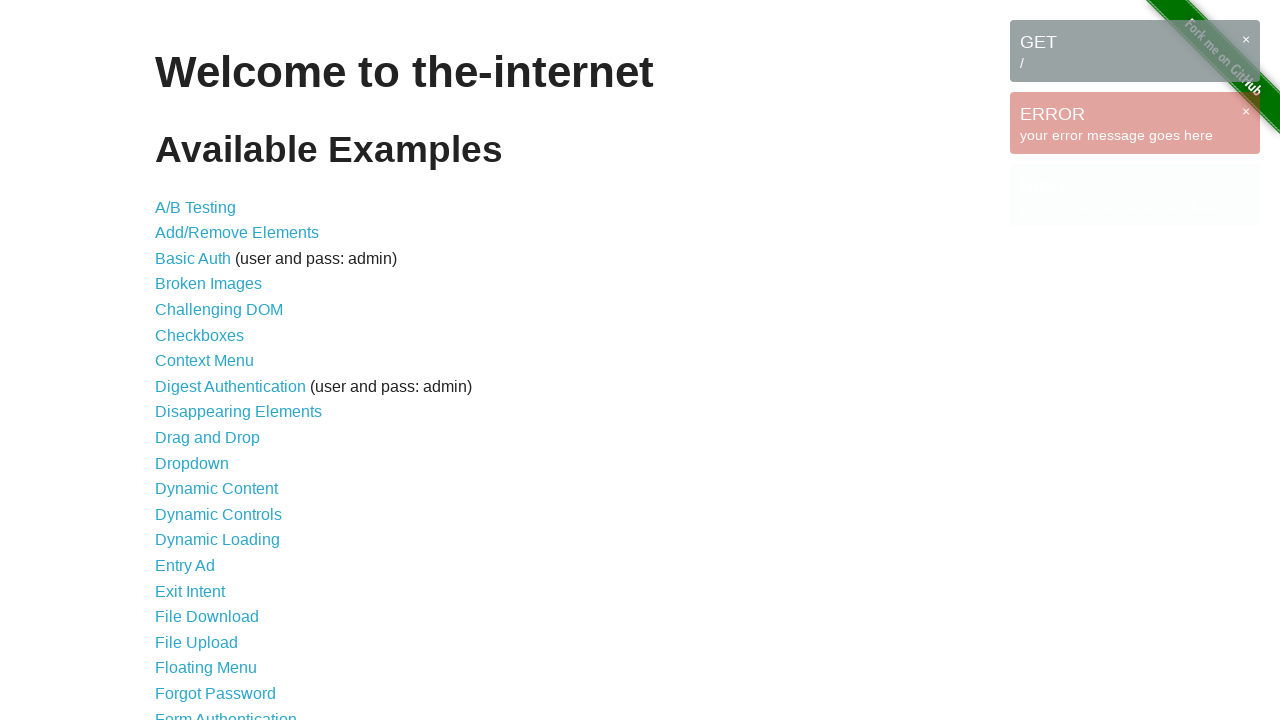

Displayed warning Growl notification
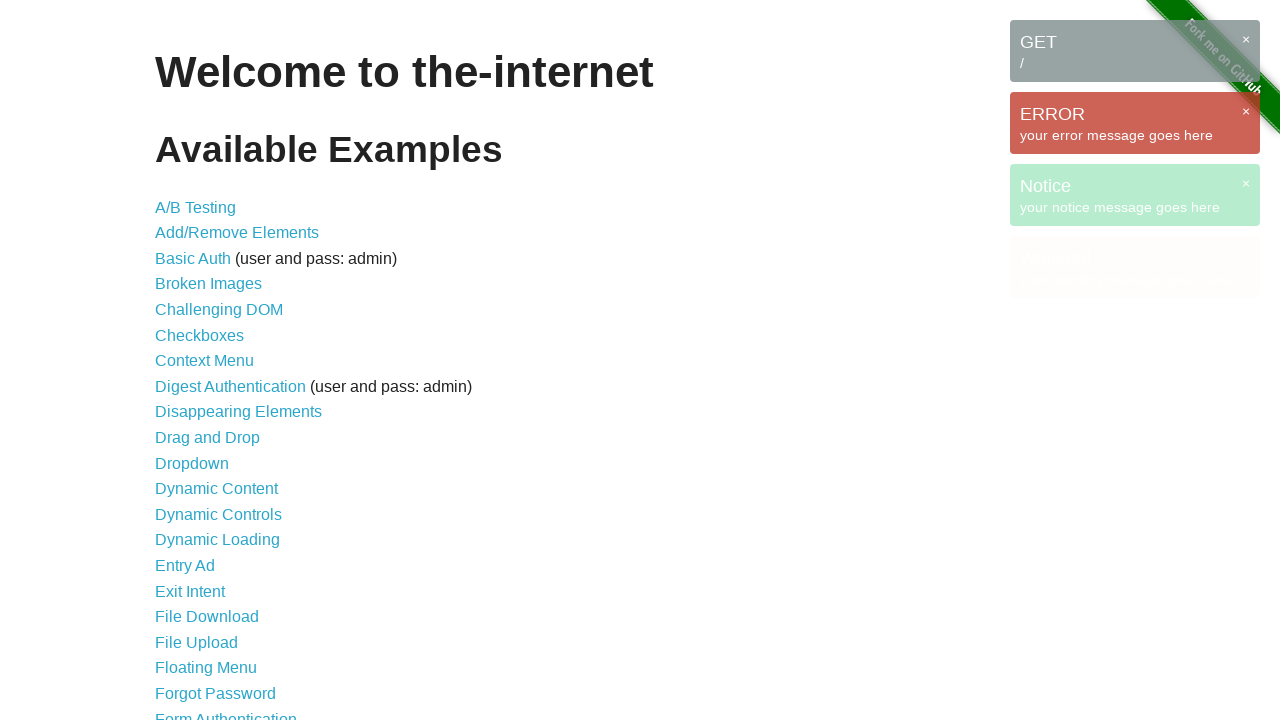

Waited for all Growl notifications to display
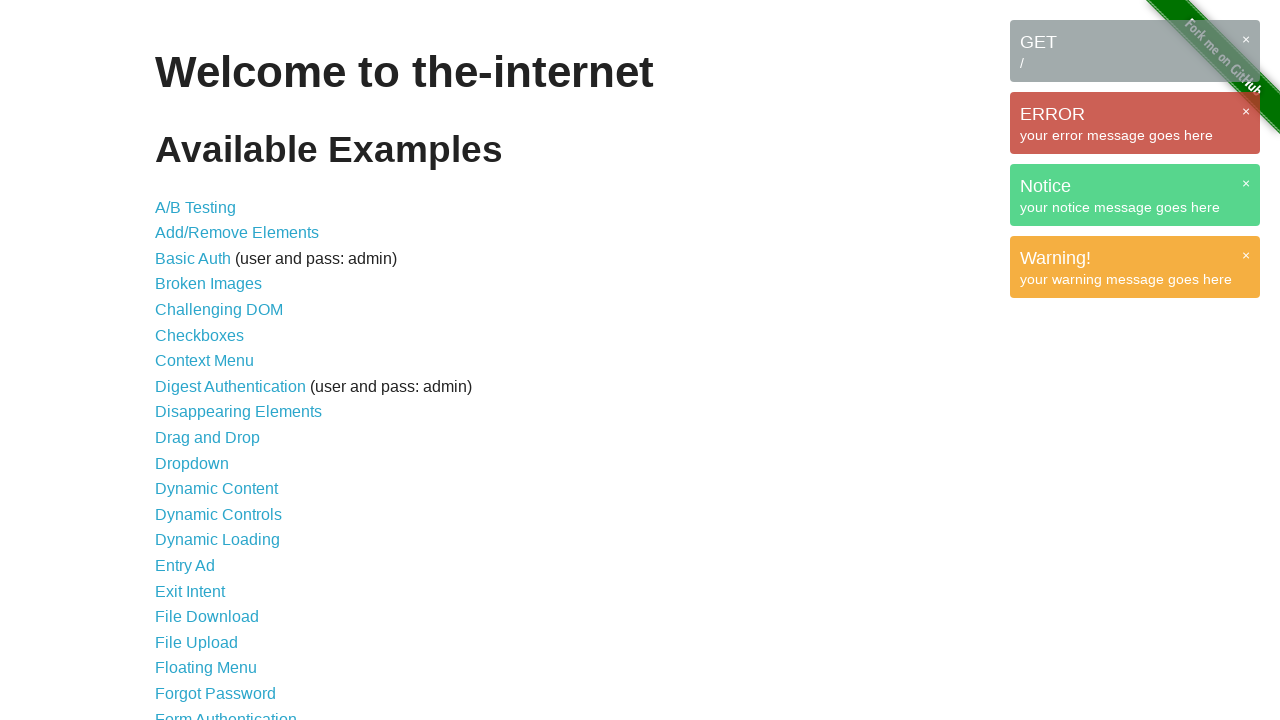

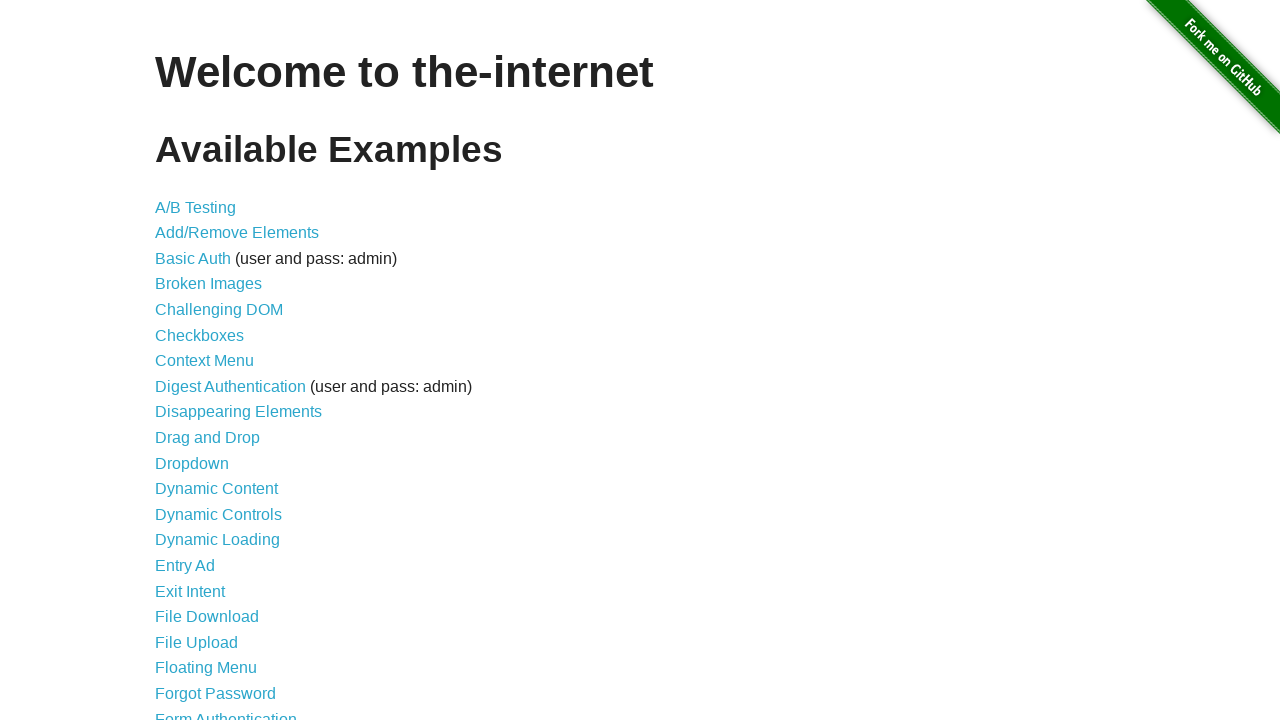